Tests scrolling functionality by scrolling to the footer element on a registration page

Starting URL: https://demo.automationtesting.in/Register.html

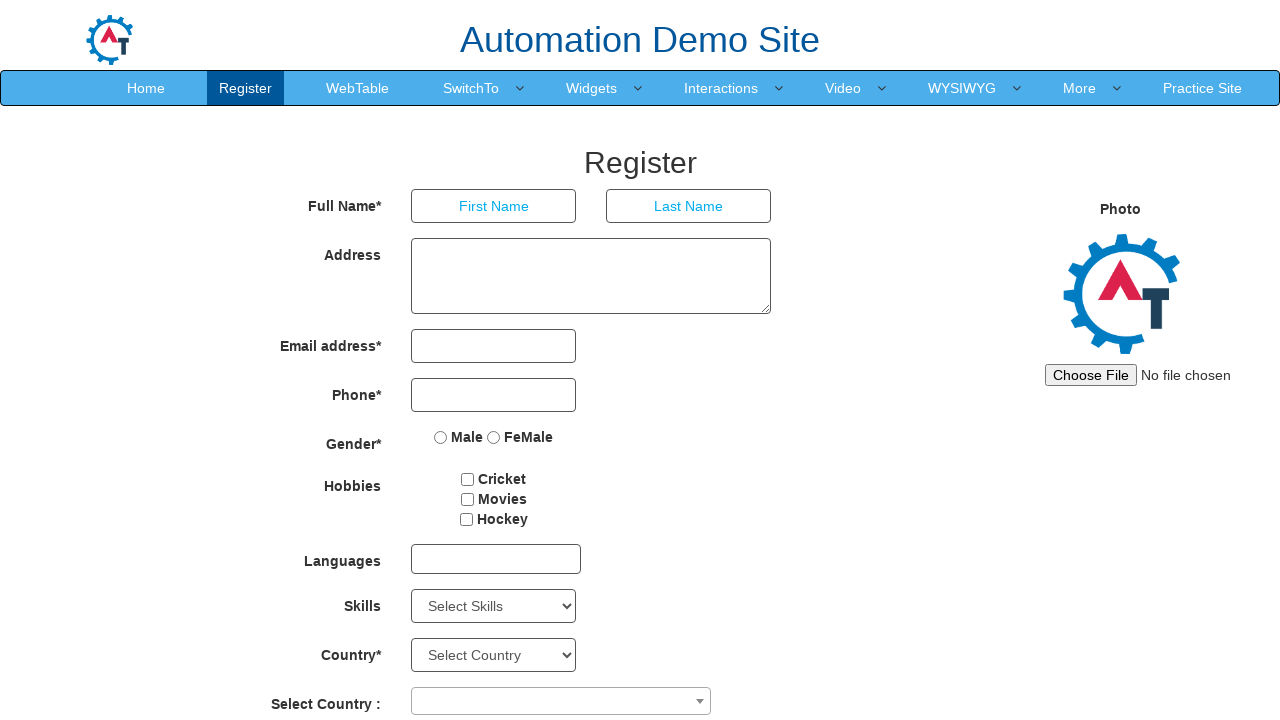

Scrolled to footer element on registration page
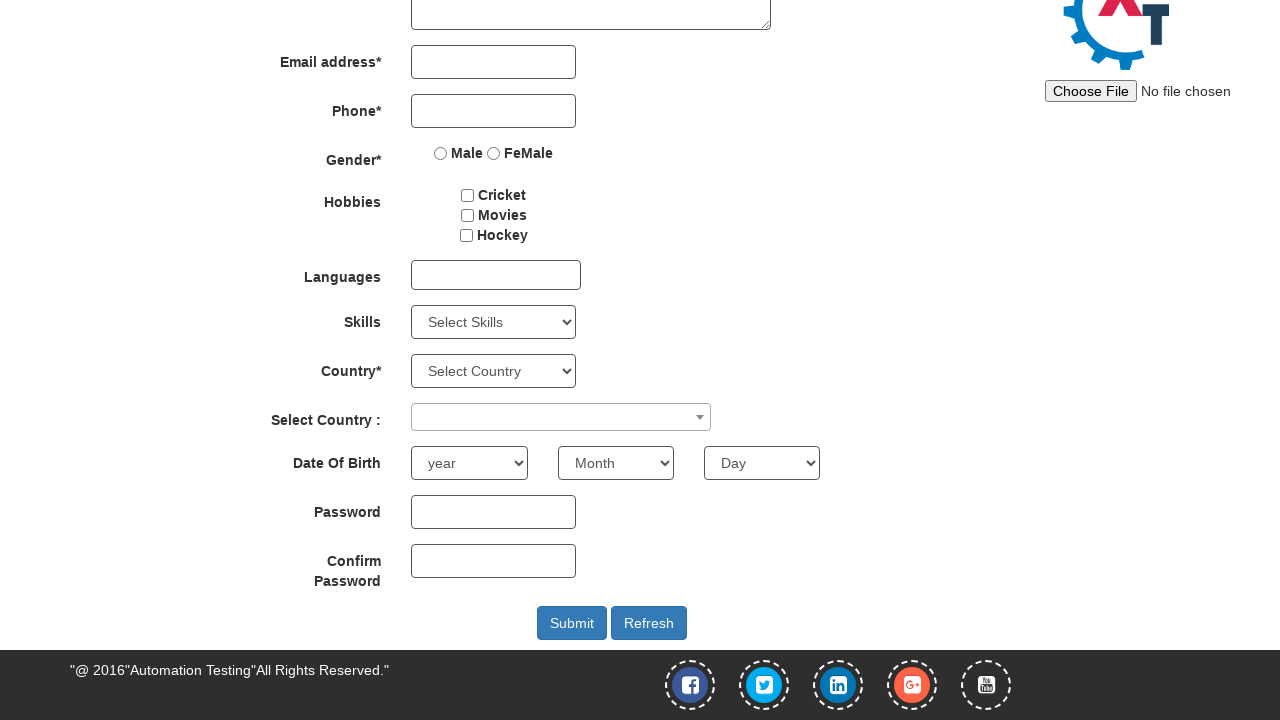

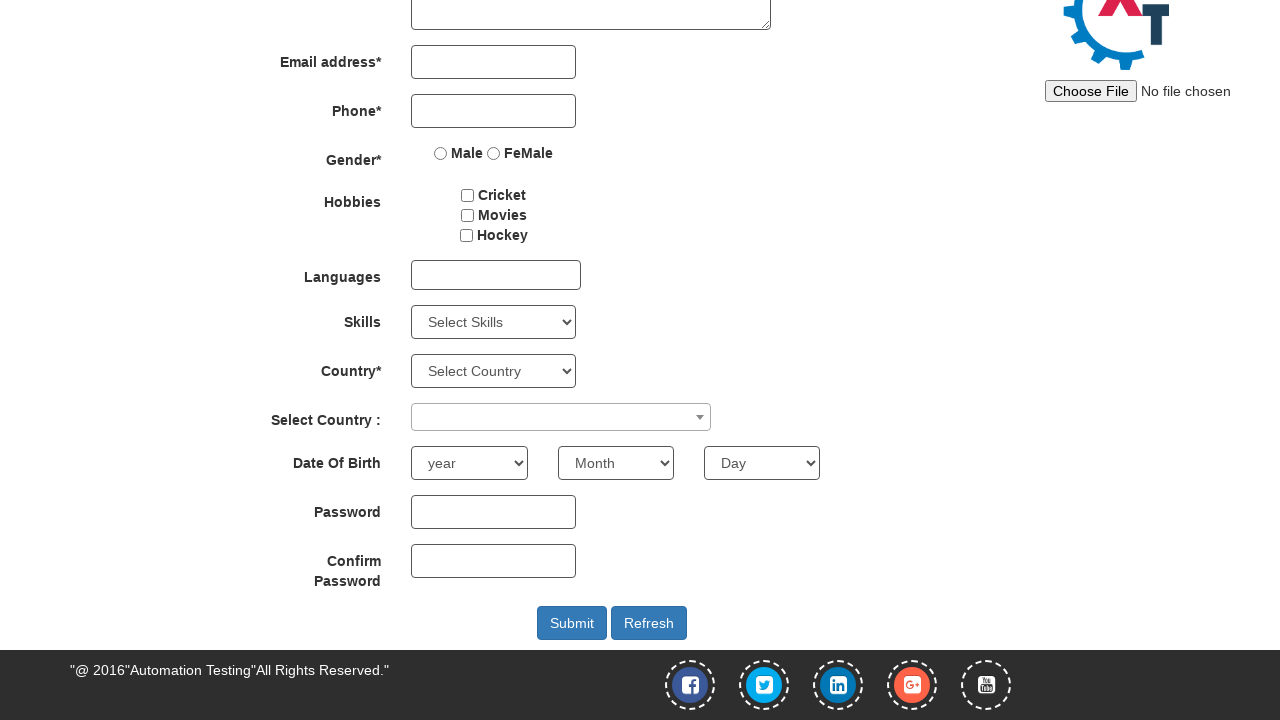